Tests a loading images page by waiting for the loading process to complete (indicated by "Done!" text appearing) and verifying the award image is present

Starting URL: https://bonigarcia.dev/selenium-webdriver-java/loading-images.html

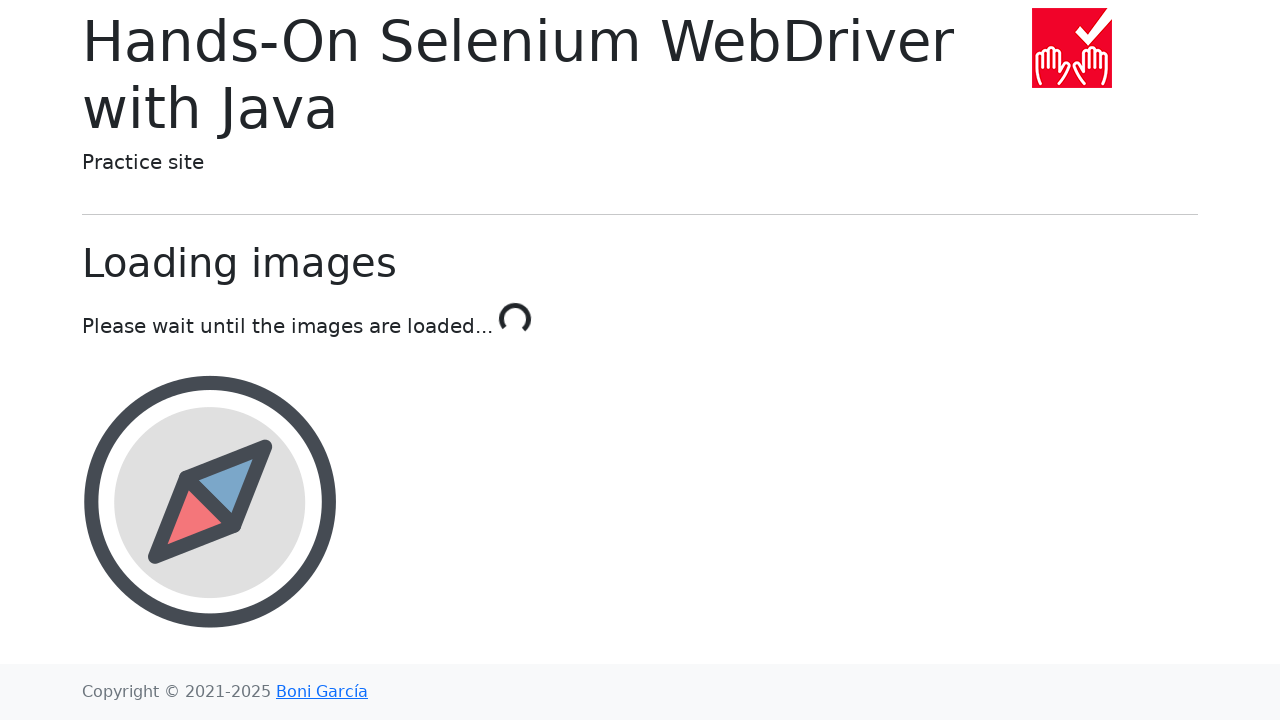

Waited for loading process to complete - 'Done!' text appeared
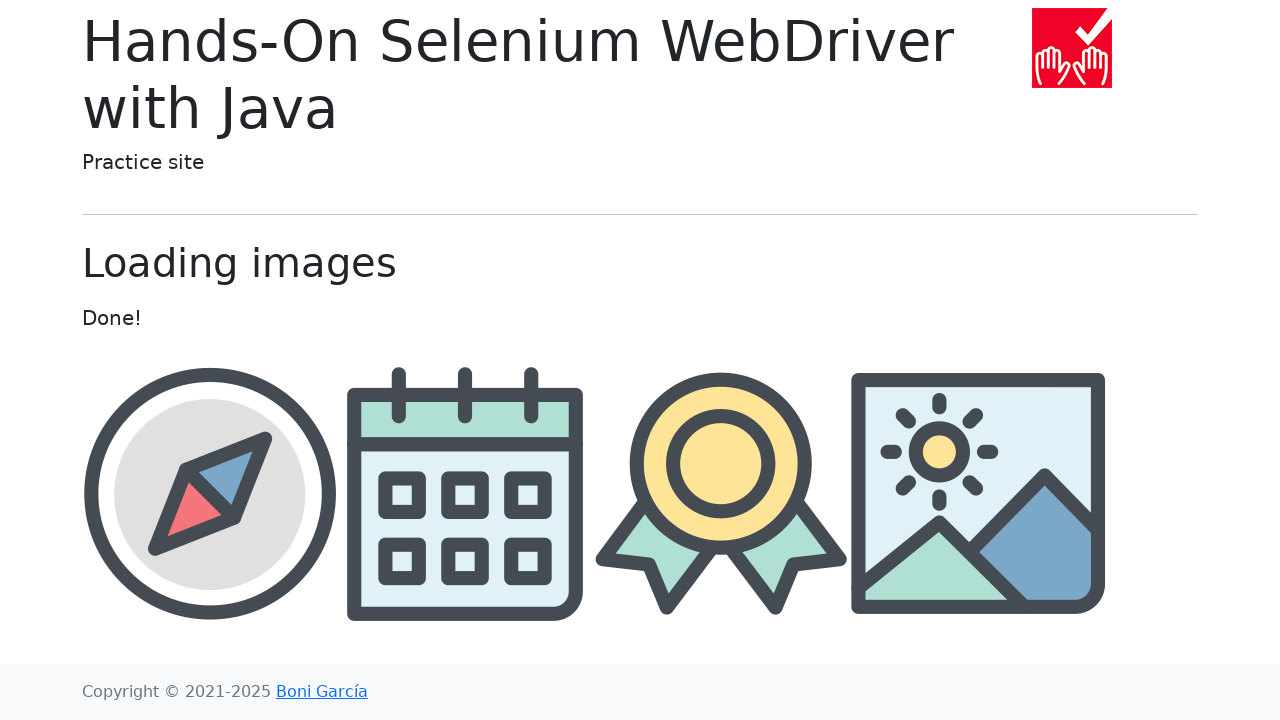

Verified award image is loaded
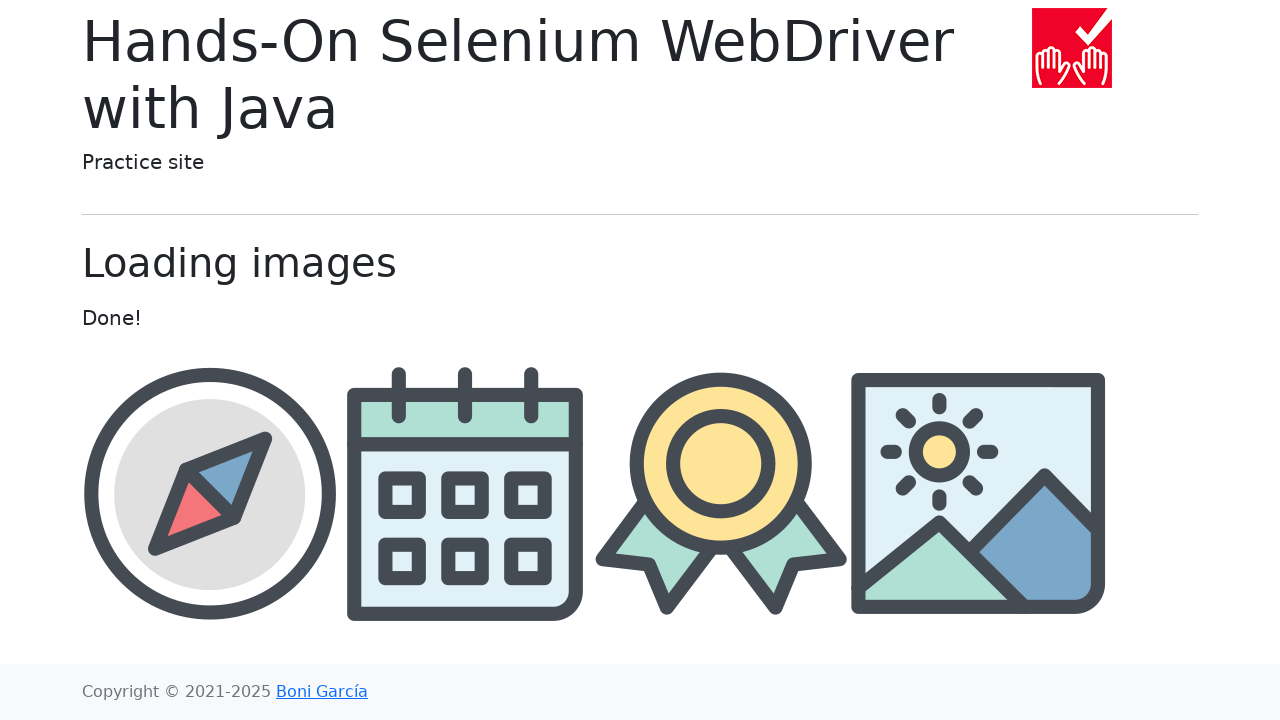

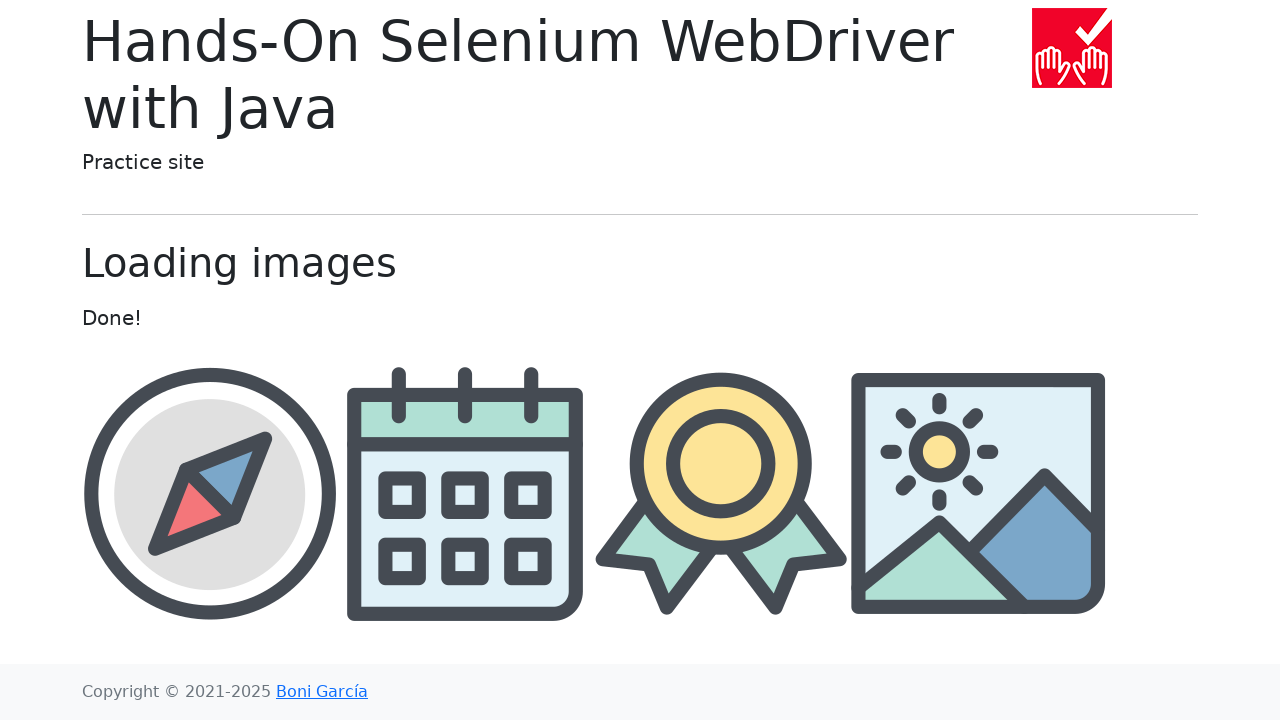